Tests a verification flow by clicking a verify button and checking that a success message appears

Starting URL: http://suninjuly.github.io/wait1.html

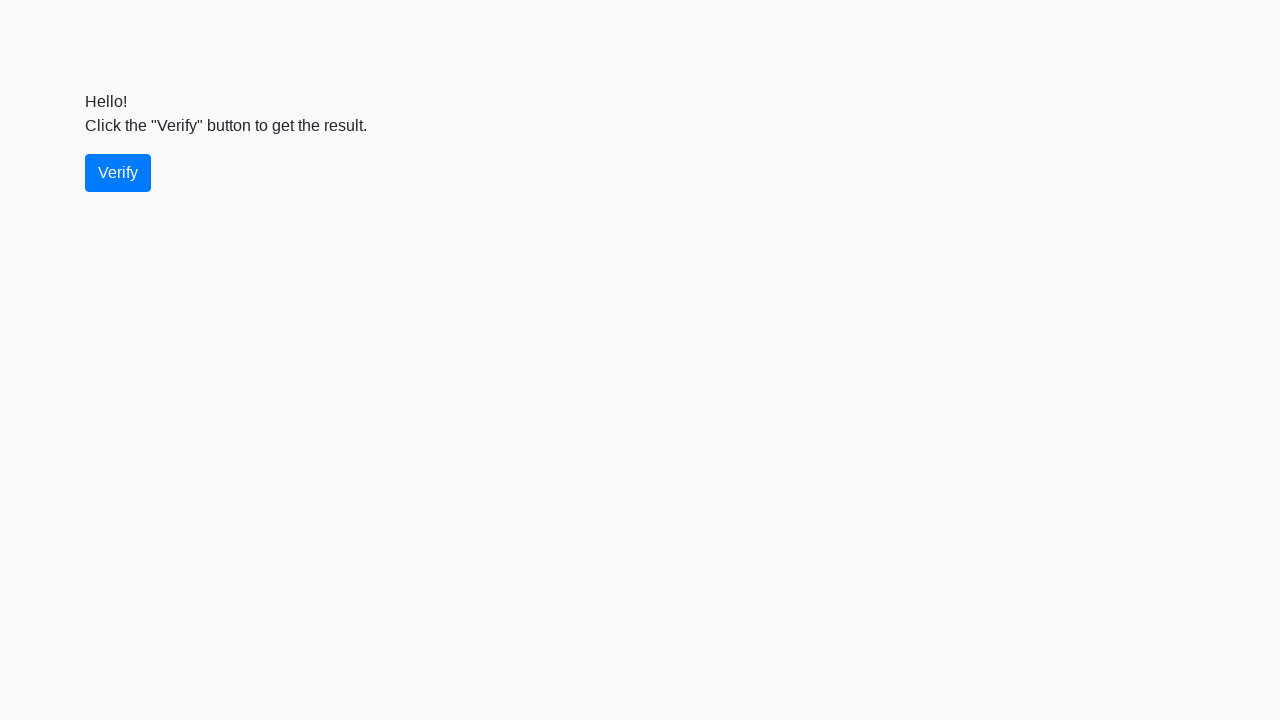

Clicked the verify button at (118, 173) on #verify
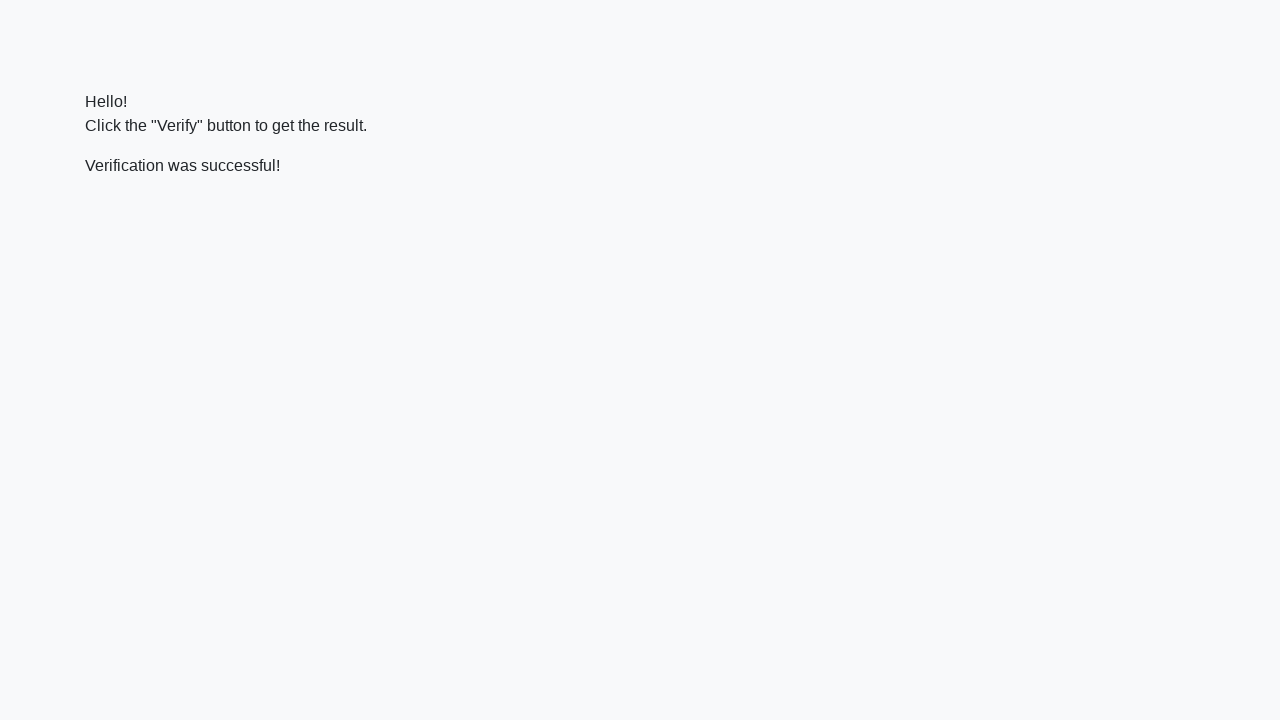

Success message element appeared
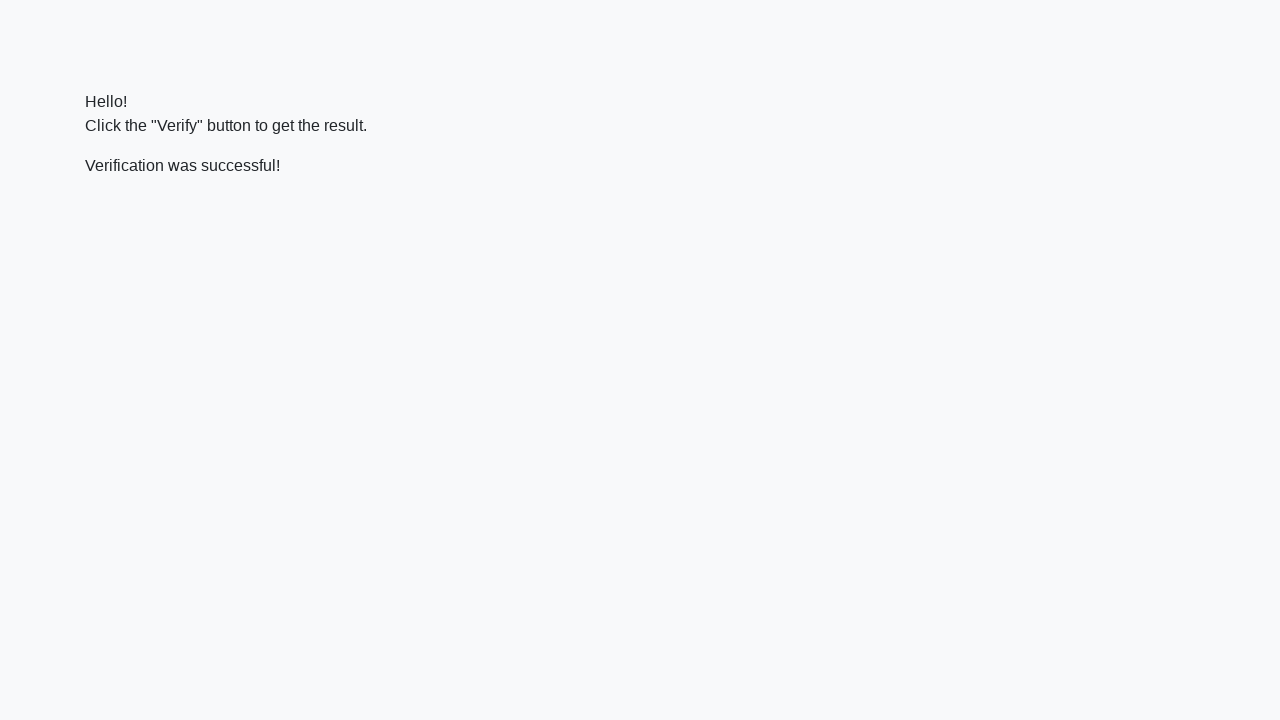

Verified success message contains 'successful'
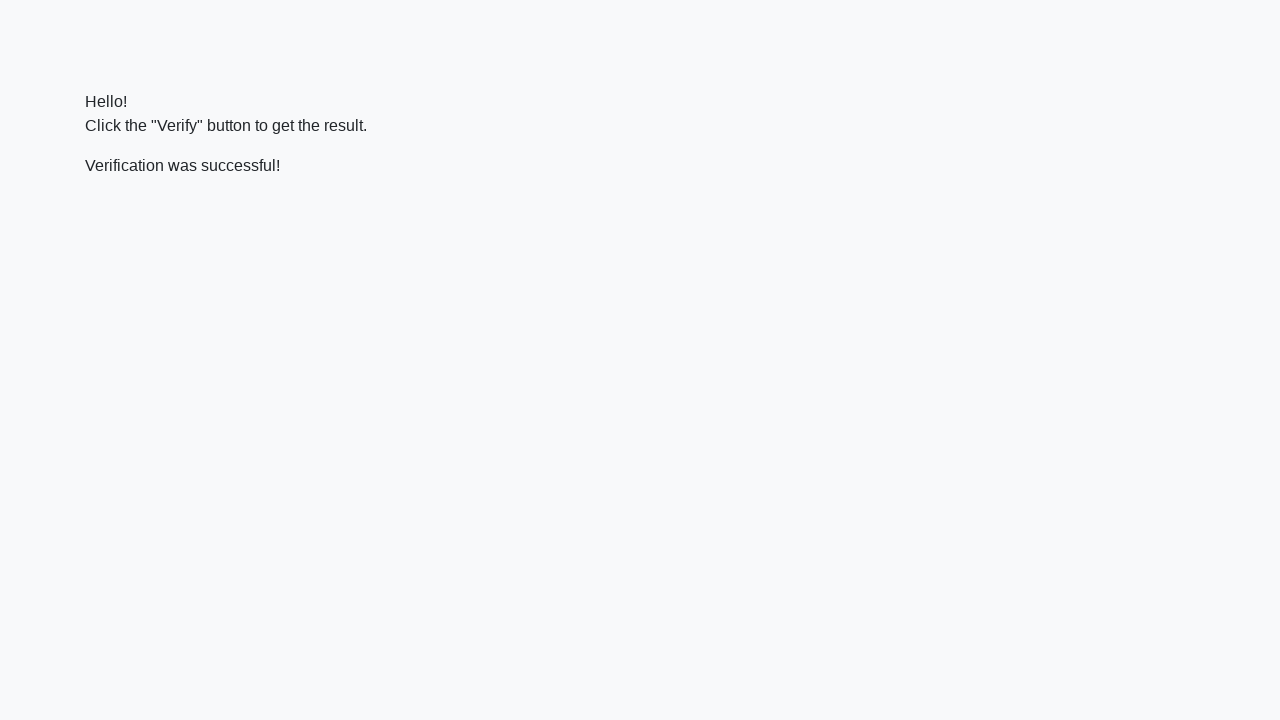

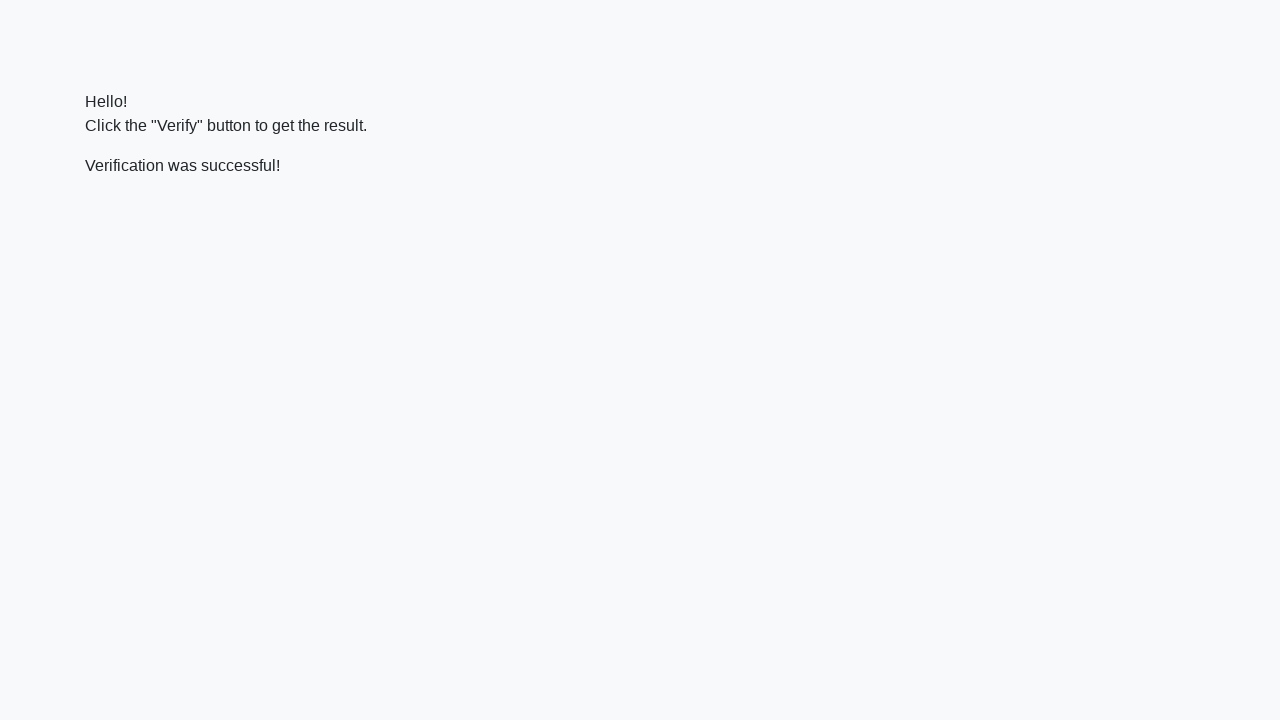